Tests multiple window handling by opening new windows and switching between them to verify content

Starting URL: https://the-internet.herokuapp.com/

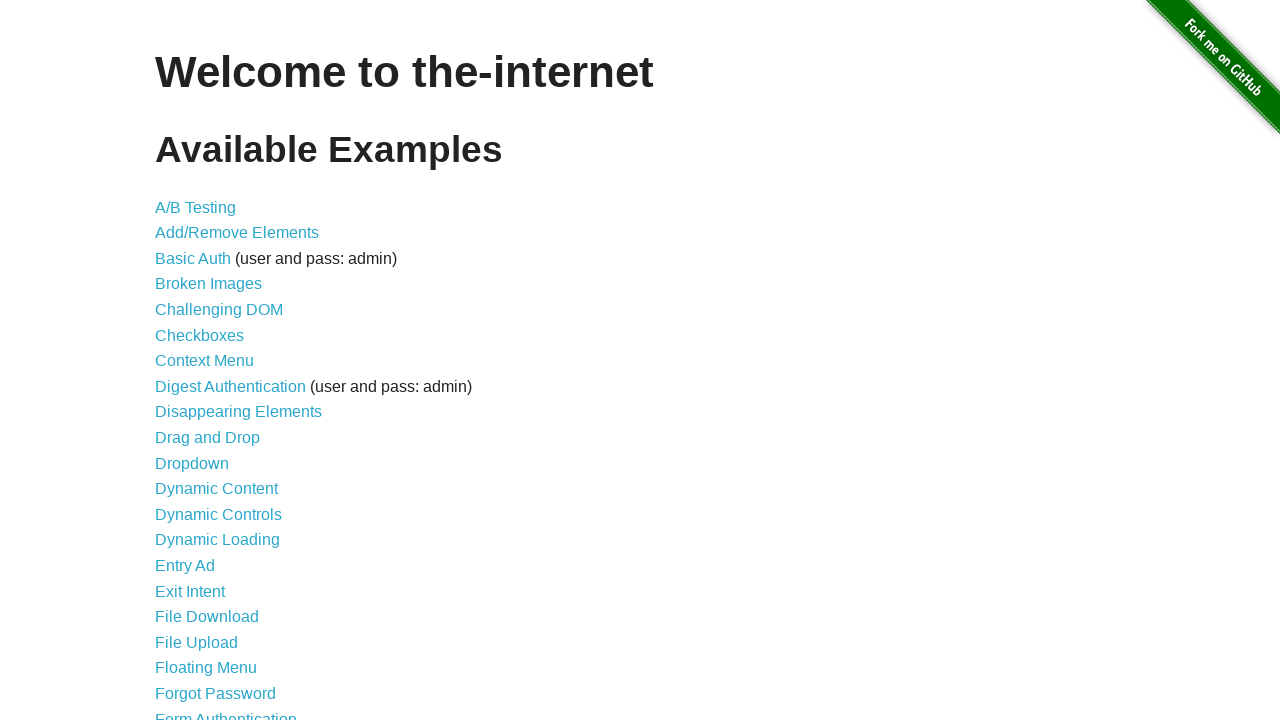

Clicked on the Multiple Windows link at (218, 369) on a[href='/windows']
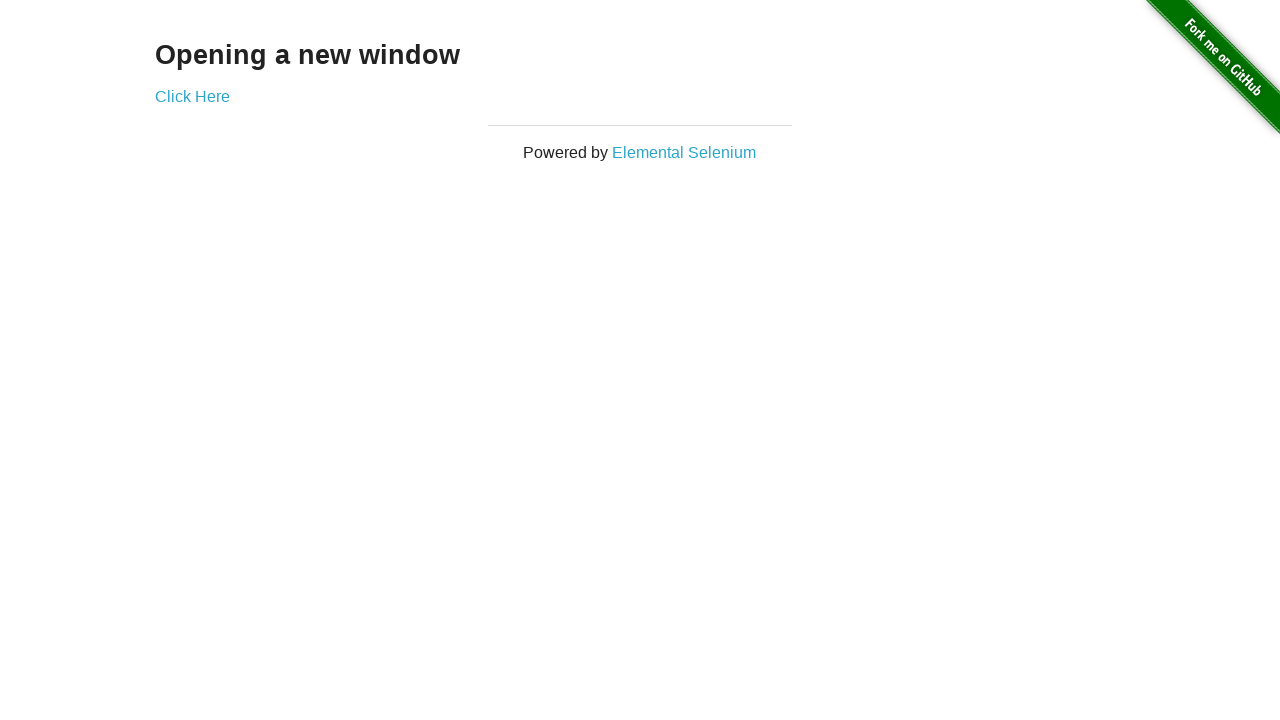

Clicked link to open first new window at (192, 96) on a[href='/windows/new']
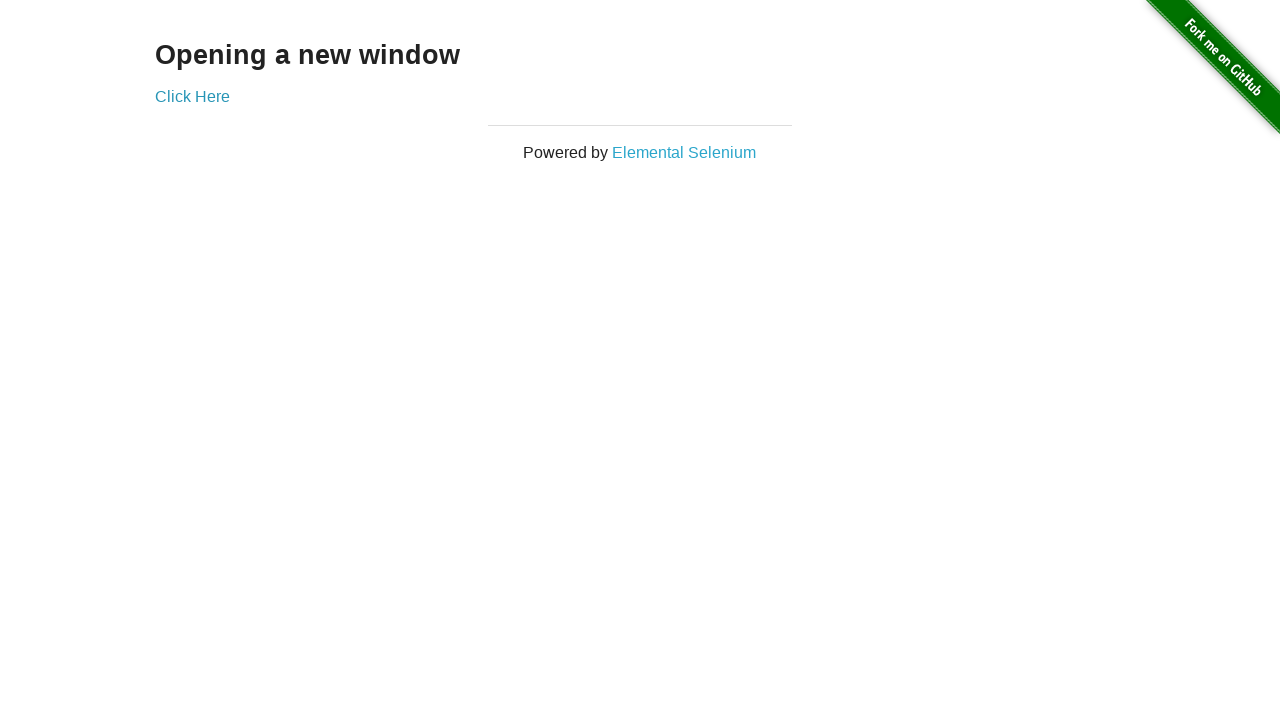

New window loaded and ready
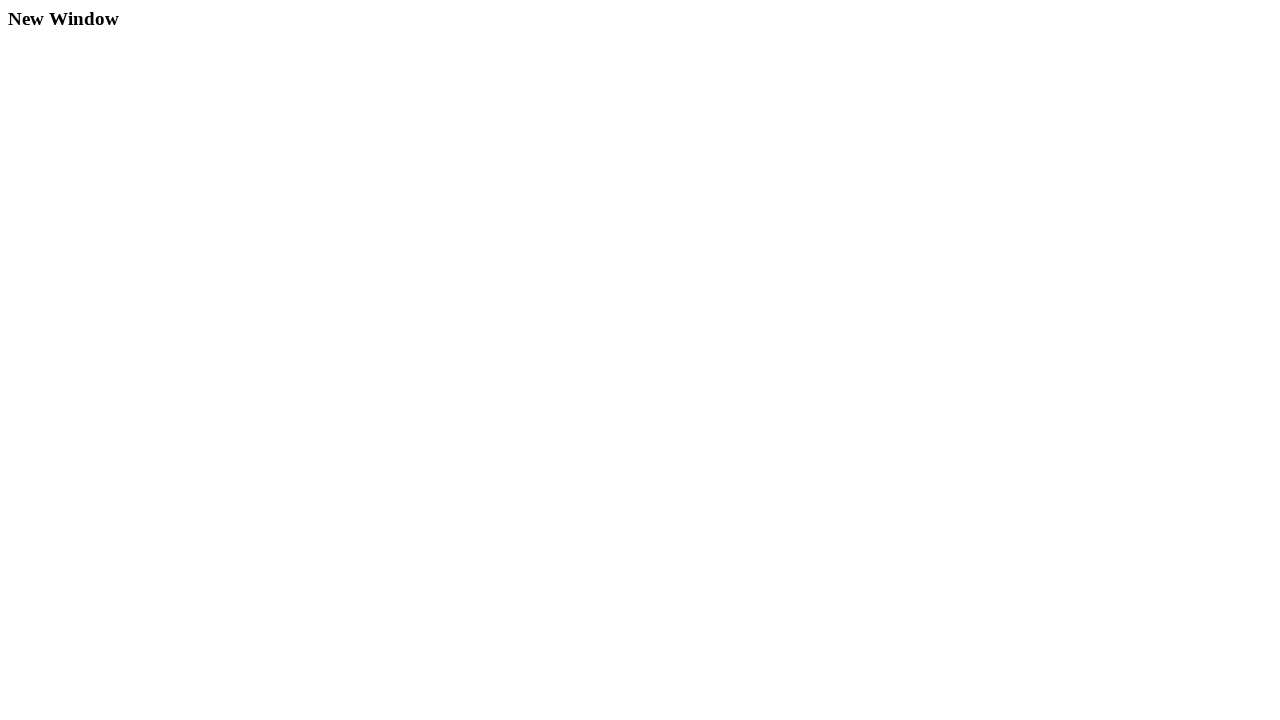

Extracted new window heading text: 'New Window'
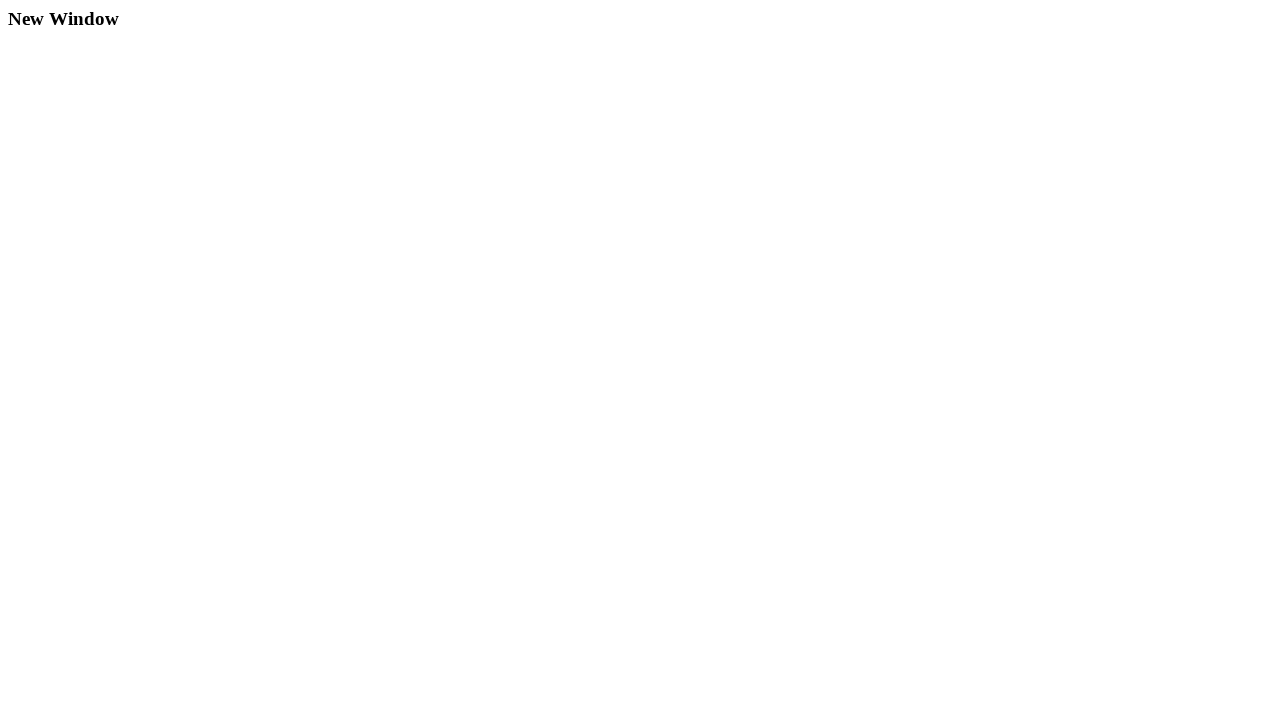

Clicked link to open second new window at (192, 96) on a[href='/windows/new']
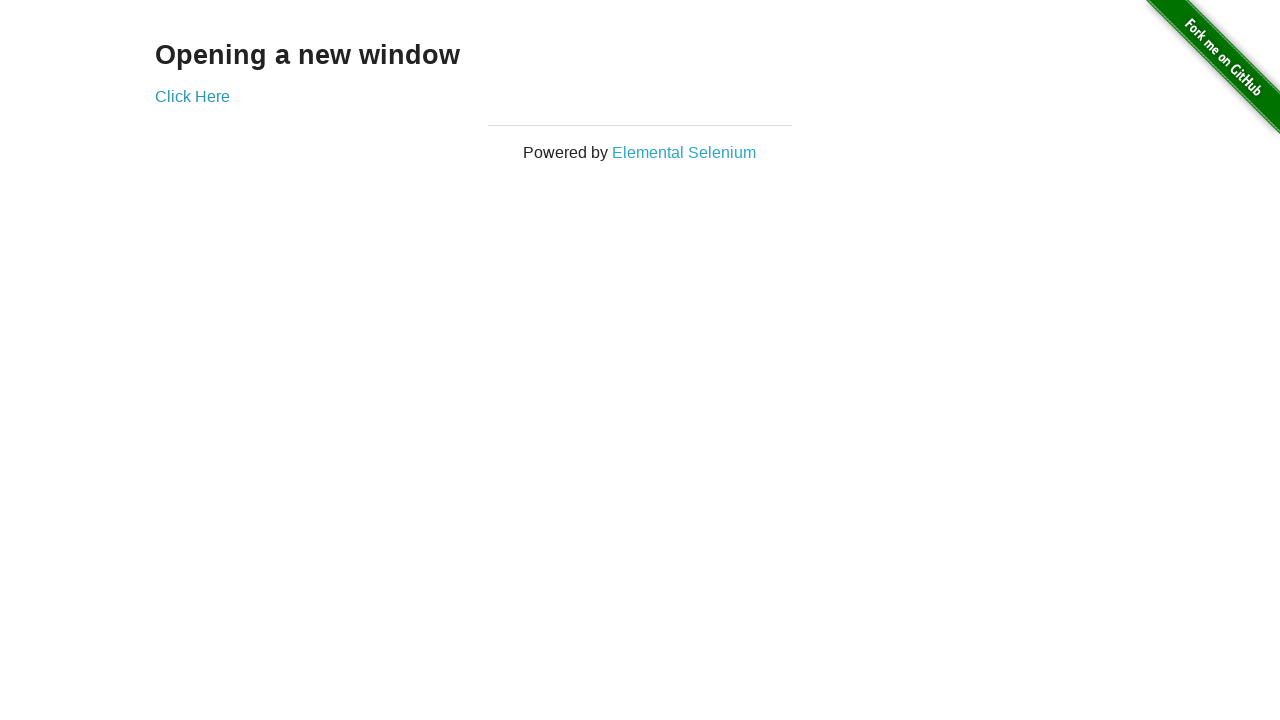

Waited for 5 seconds
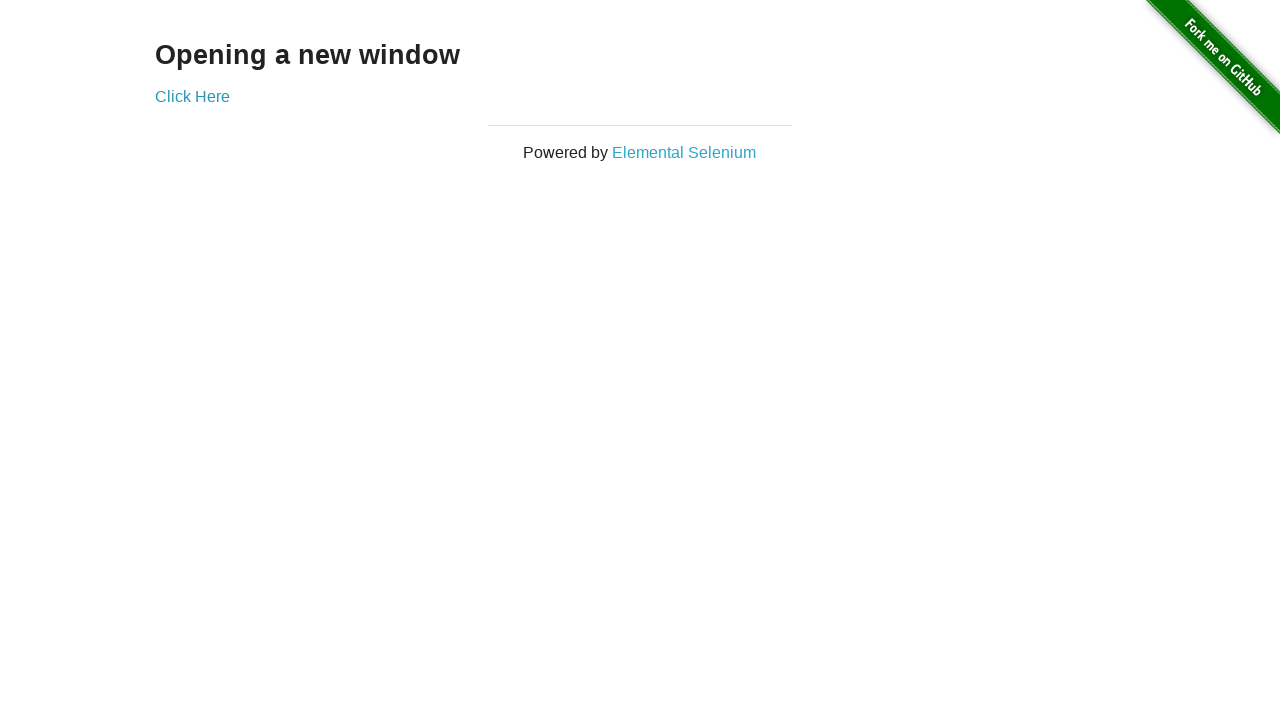

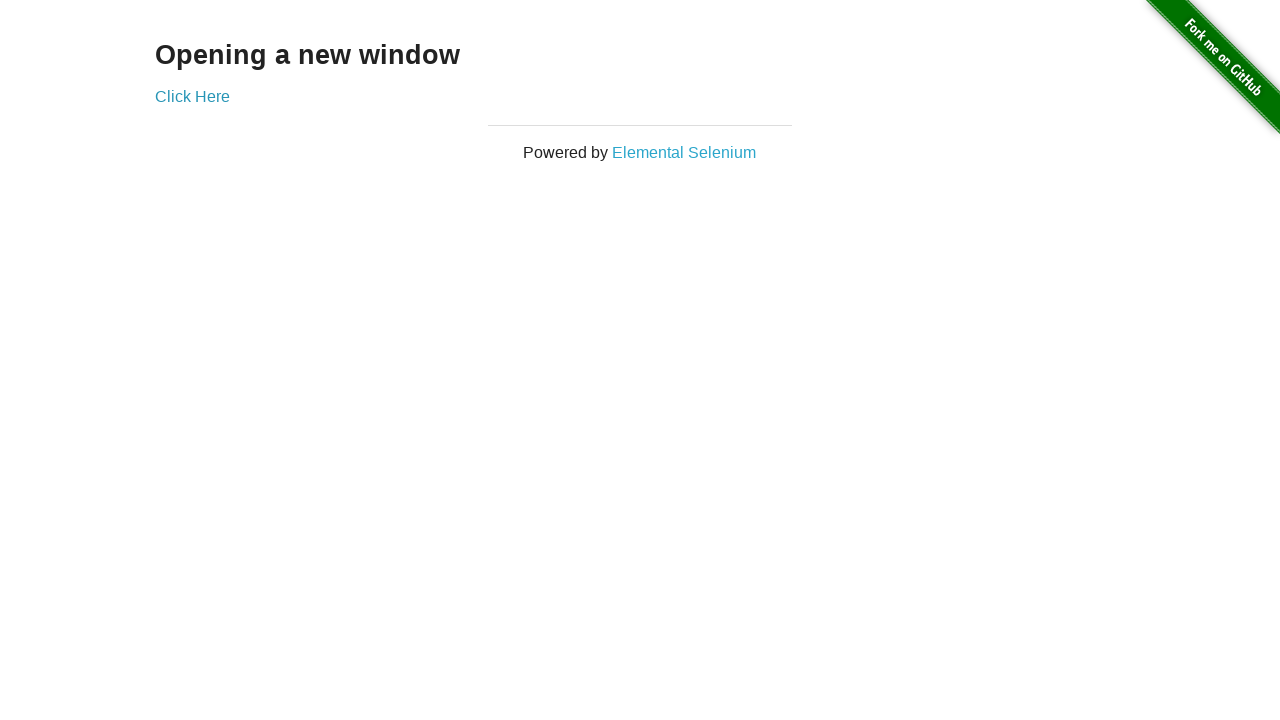